Tests click and hold functionality by selecting a block of numbers (1-8) using click and hold drag action on a jQuery selectable widget

Starting URL: https://automationfc.github.io/jquery-selectable/

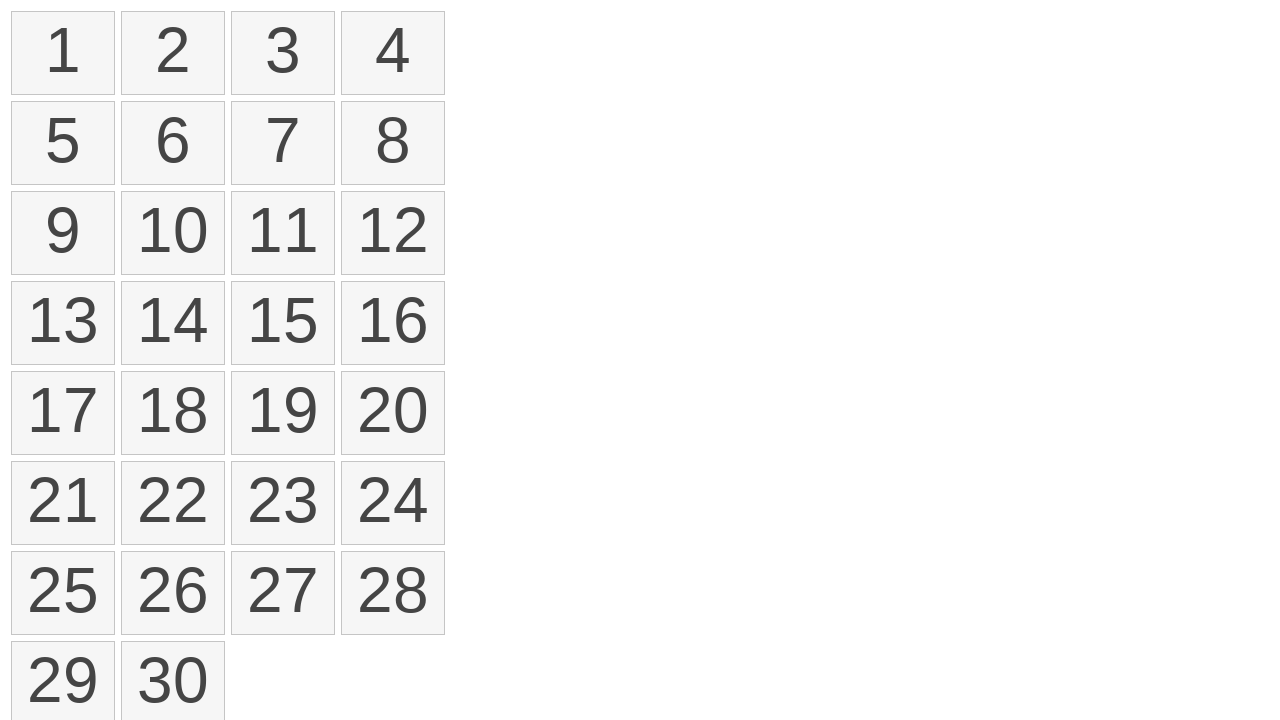

Waited for selectable list to load
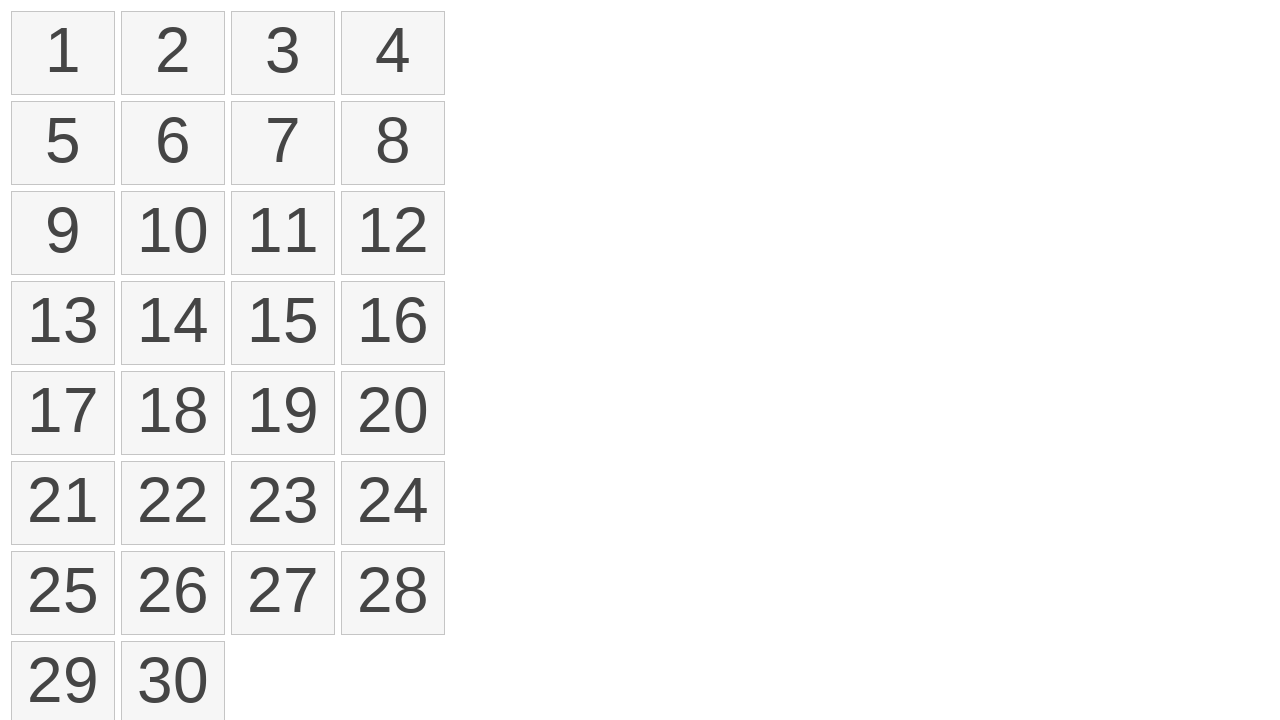

Located all number elements in selectable list
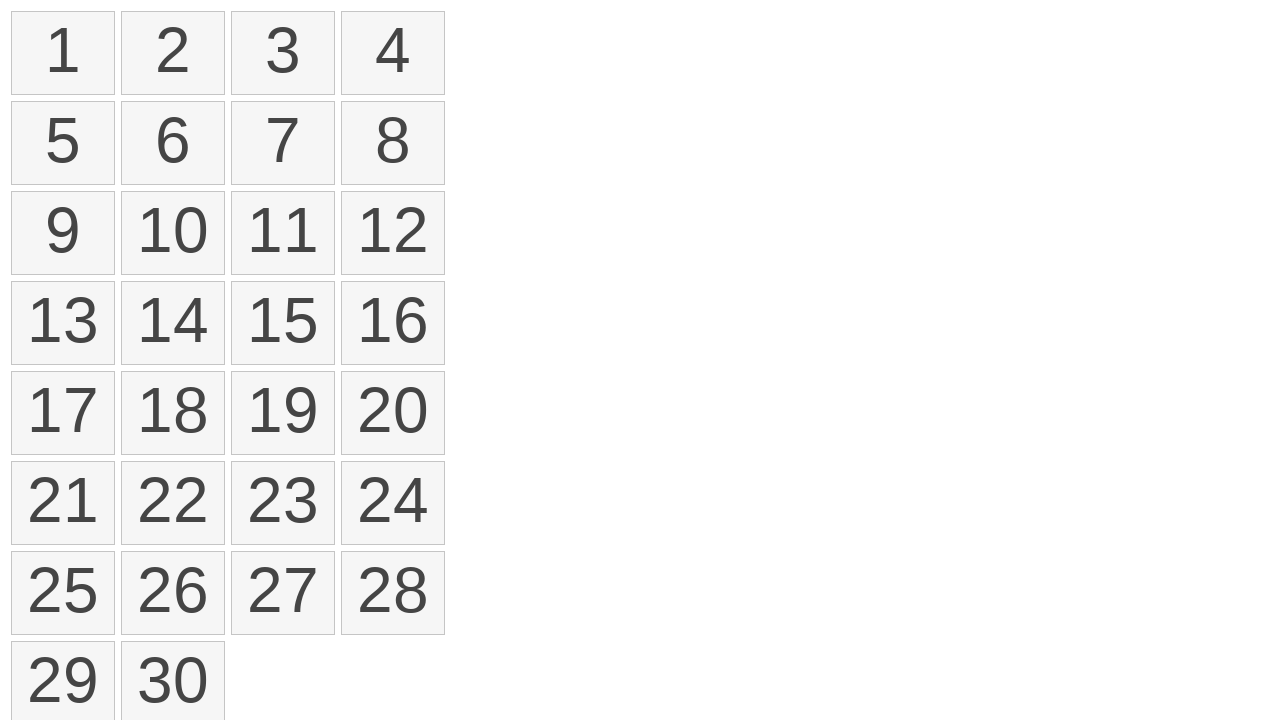

Retrieved bounding box for first number element
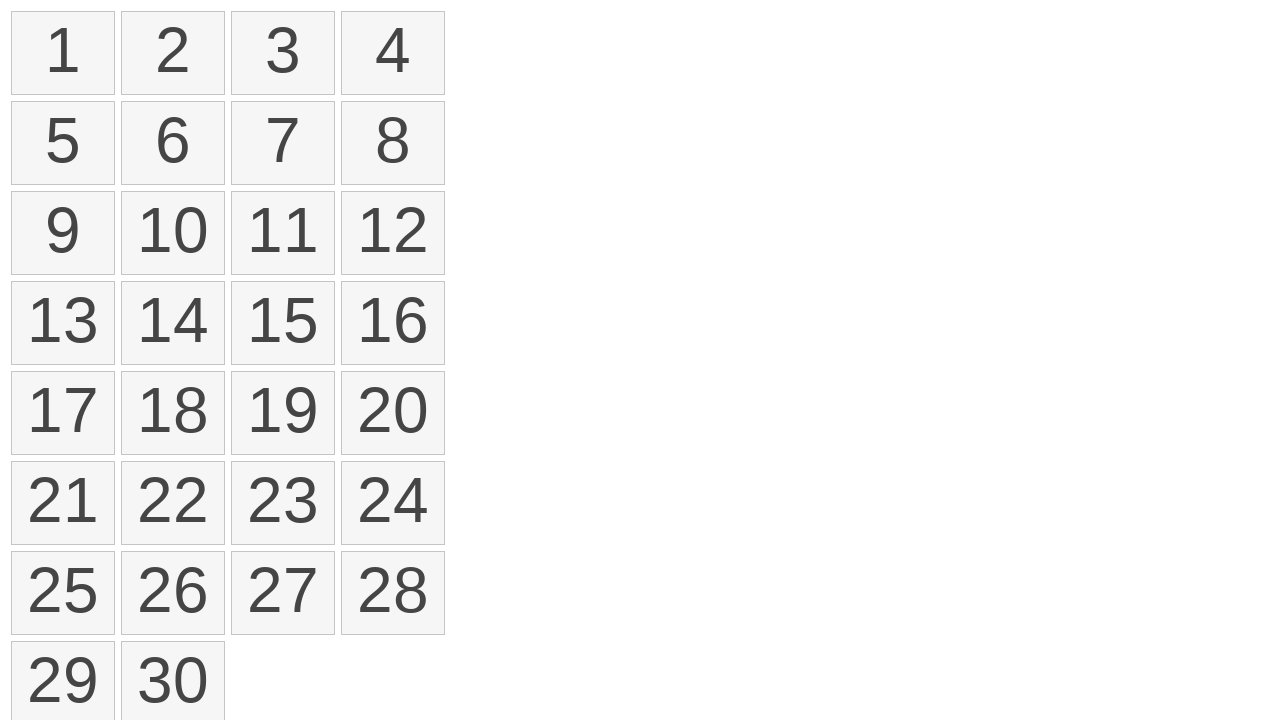

Retrieved bounding box for eighth number element
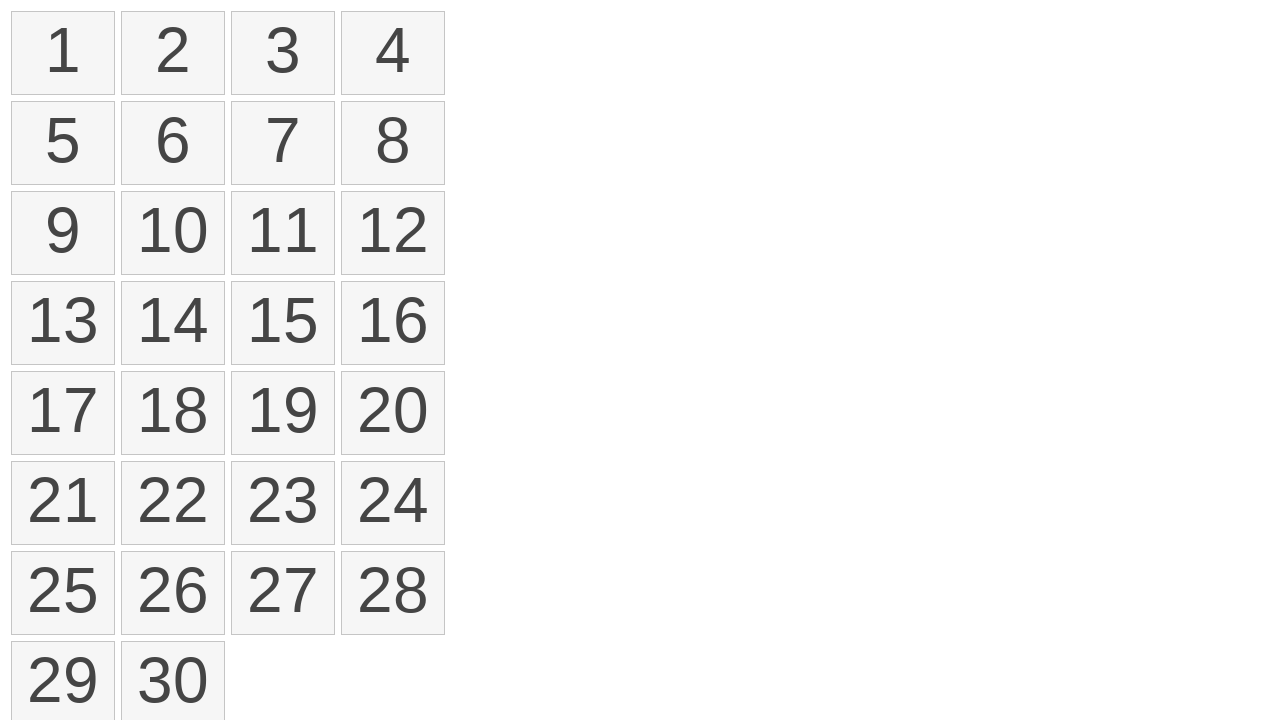

Moved mouse to center of first number element at (63, 53)
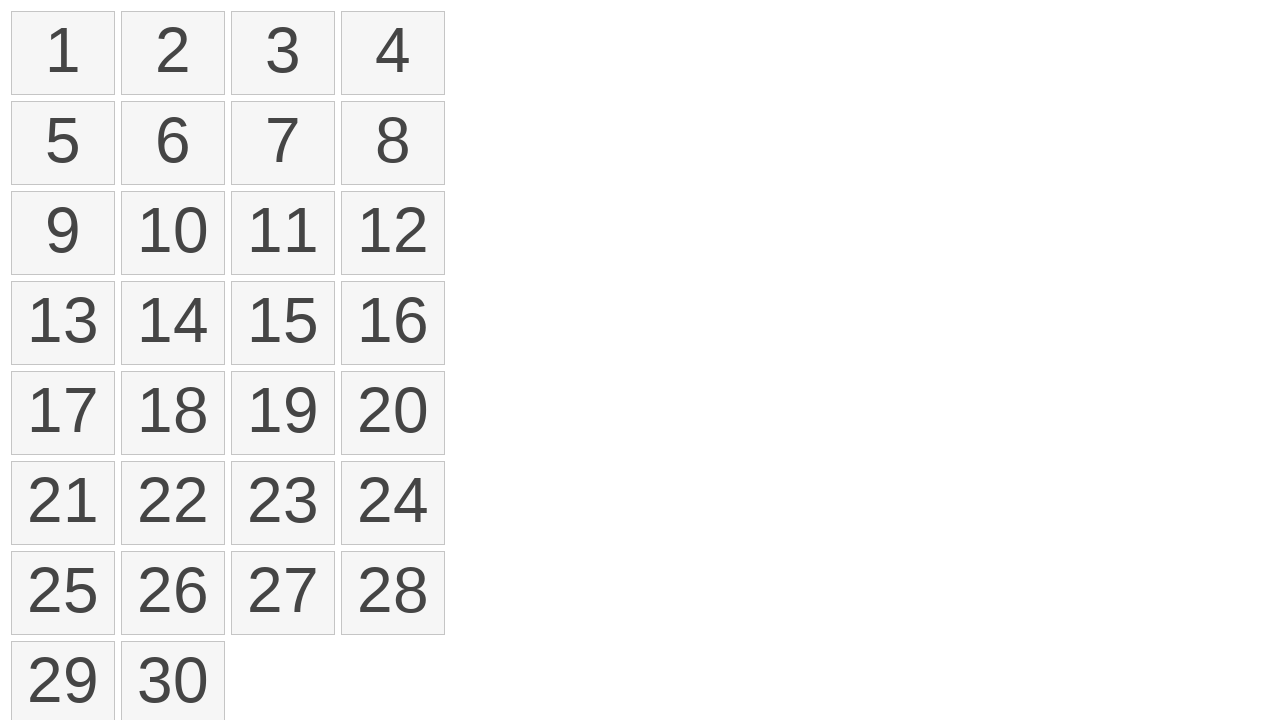

Pressed mouse button down to start click and hold at (63, 53)
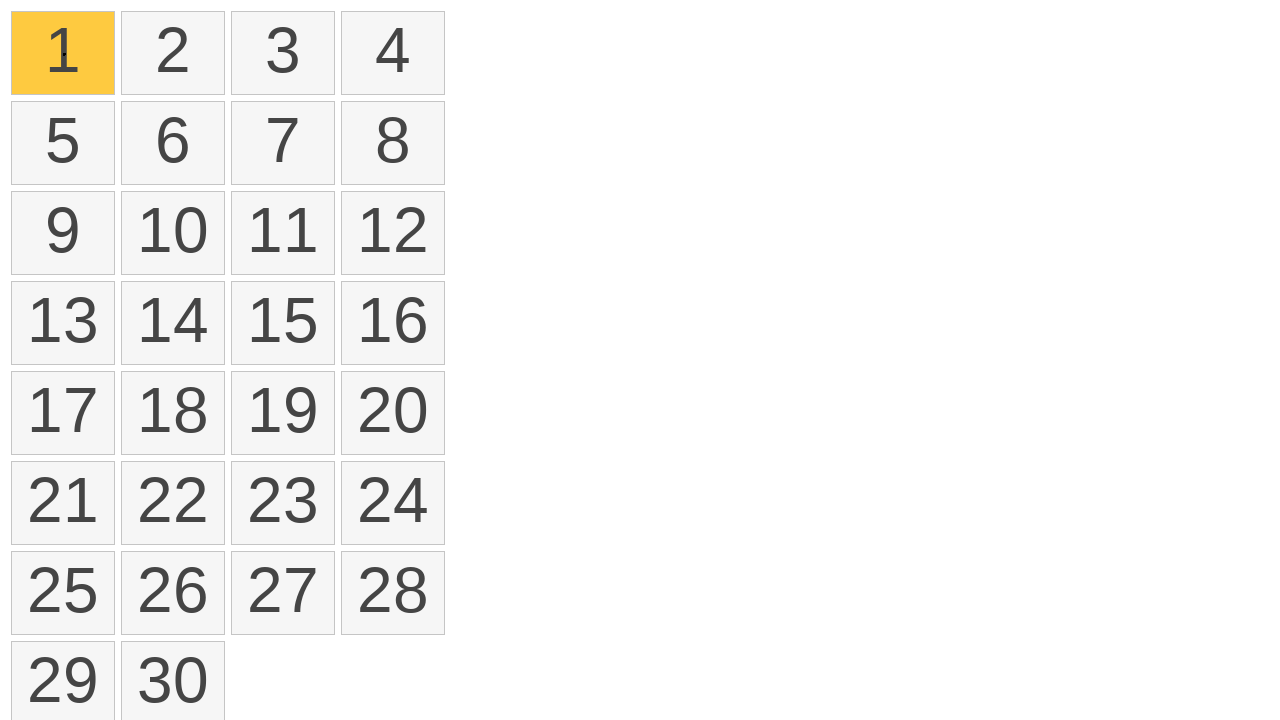

Dragged mouse to center of eighth number element at (393, 143)
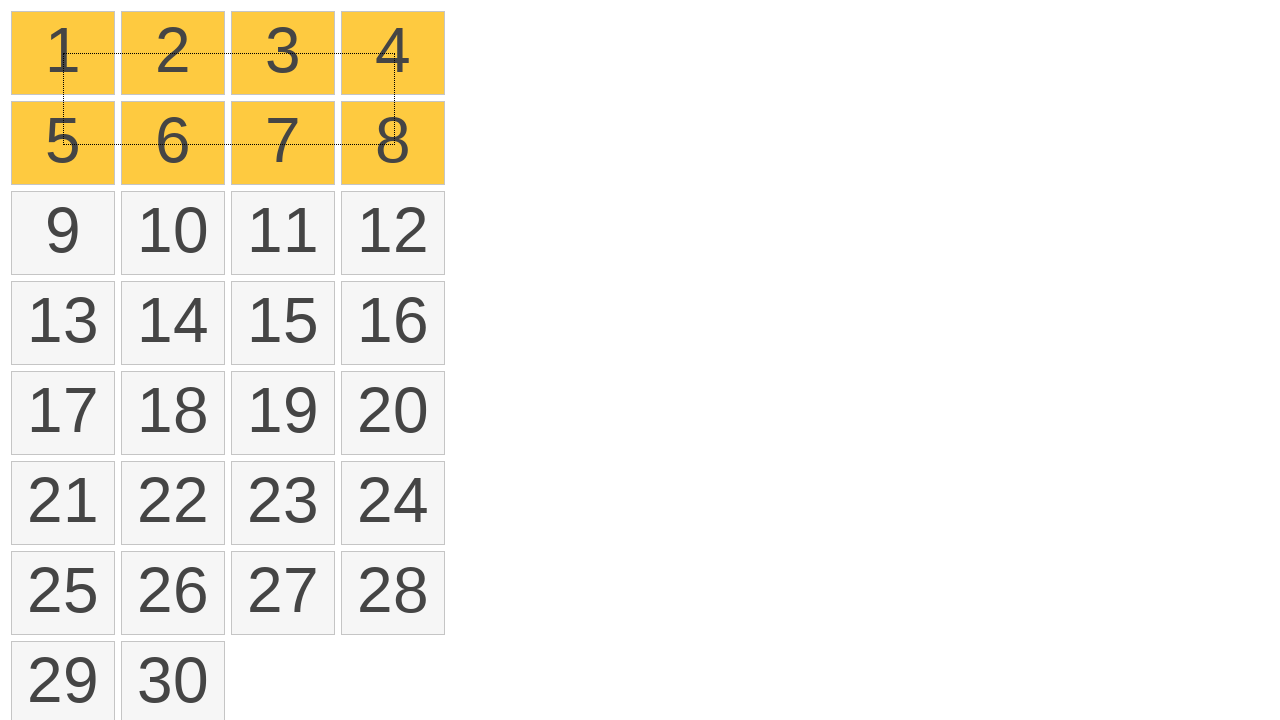

Released mouse button to complete click and hold drag action at (393, 143)
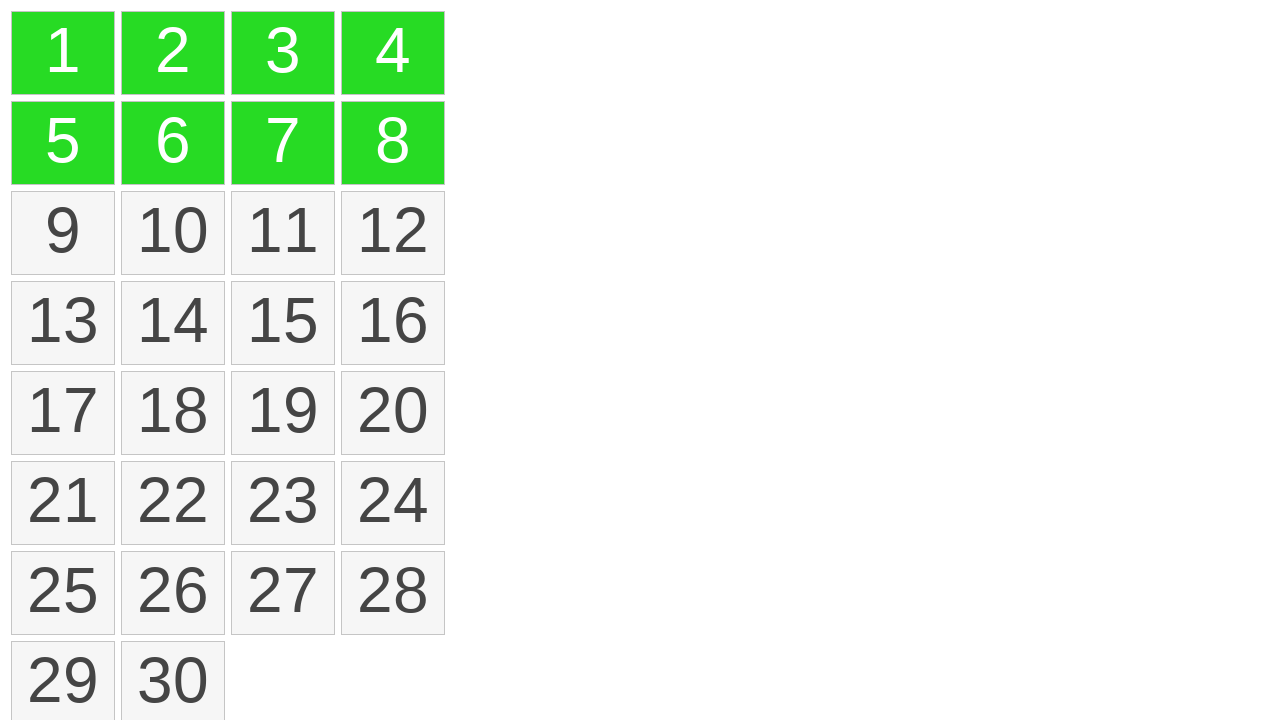

Waited 500ms for selection to complete
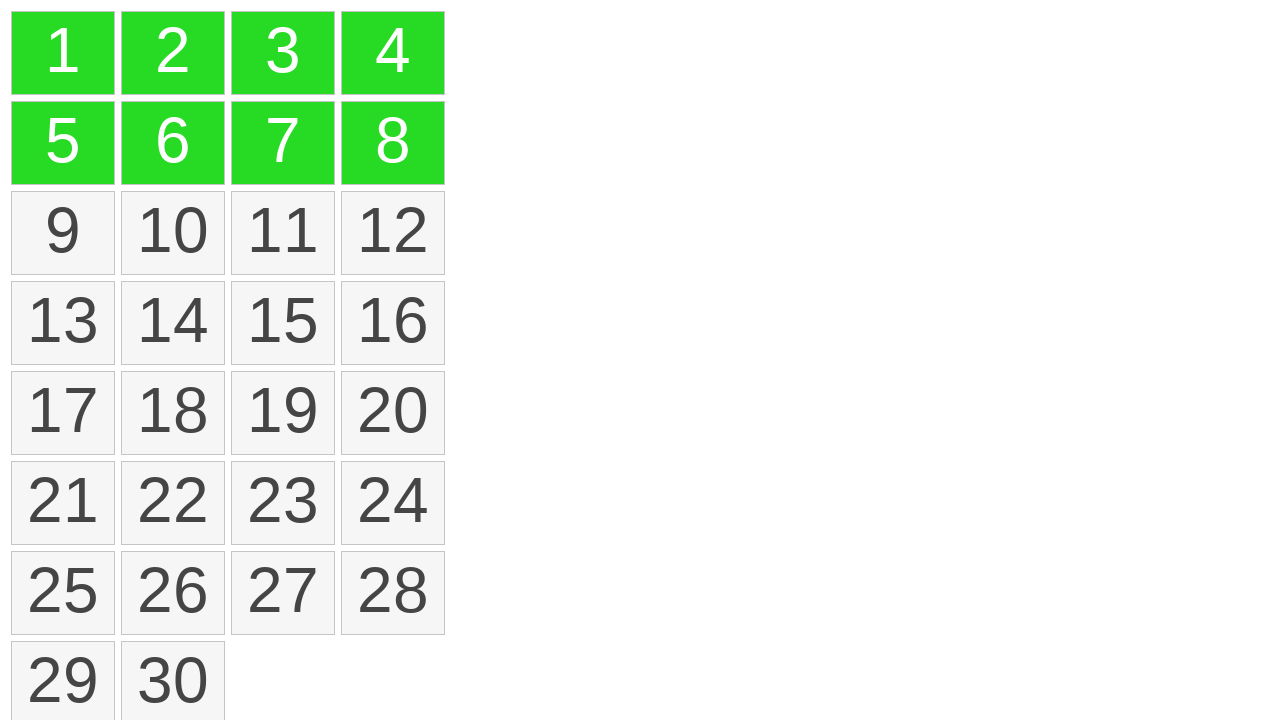

Counted selected elements: 8 items selected
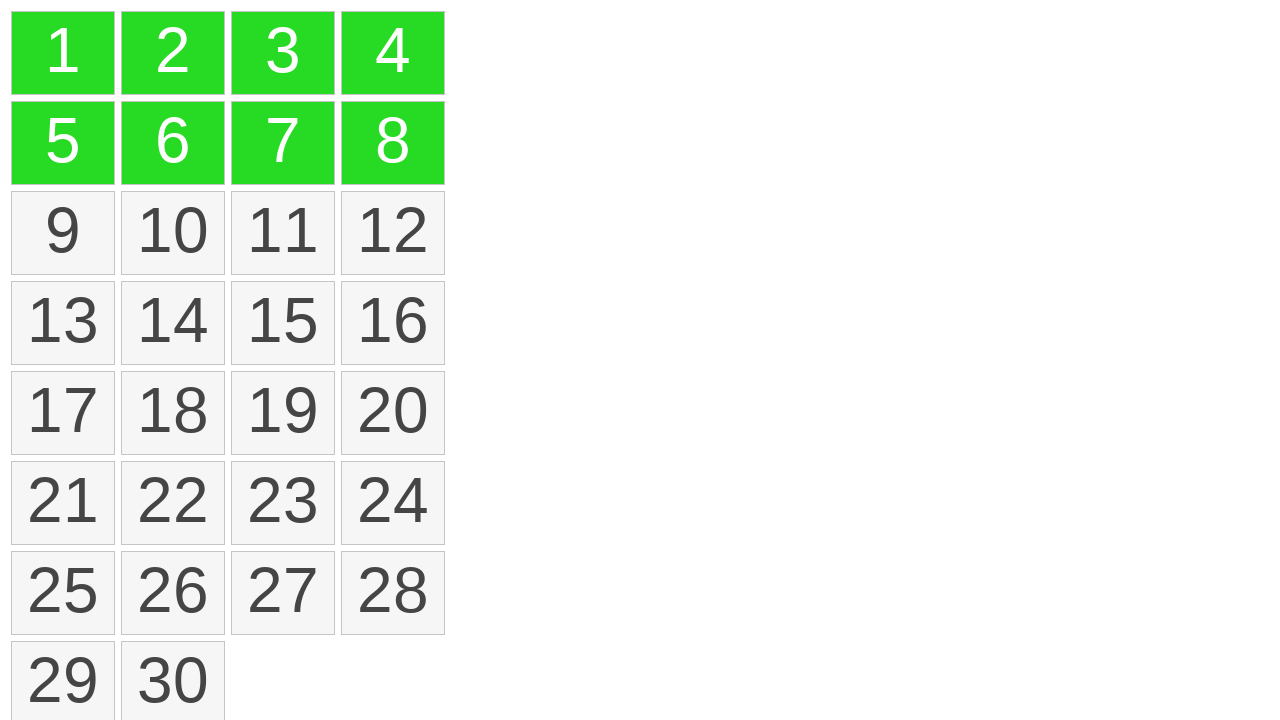

Verified that exactly 8 elements are selected
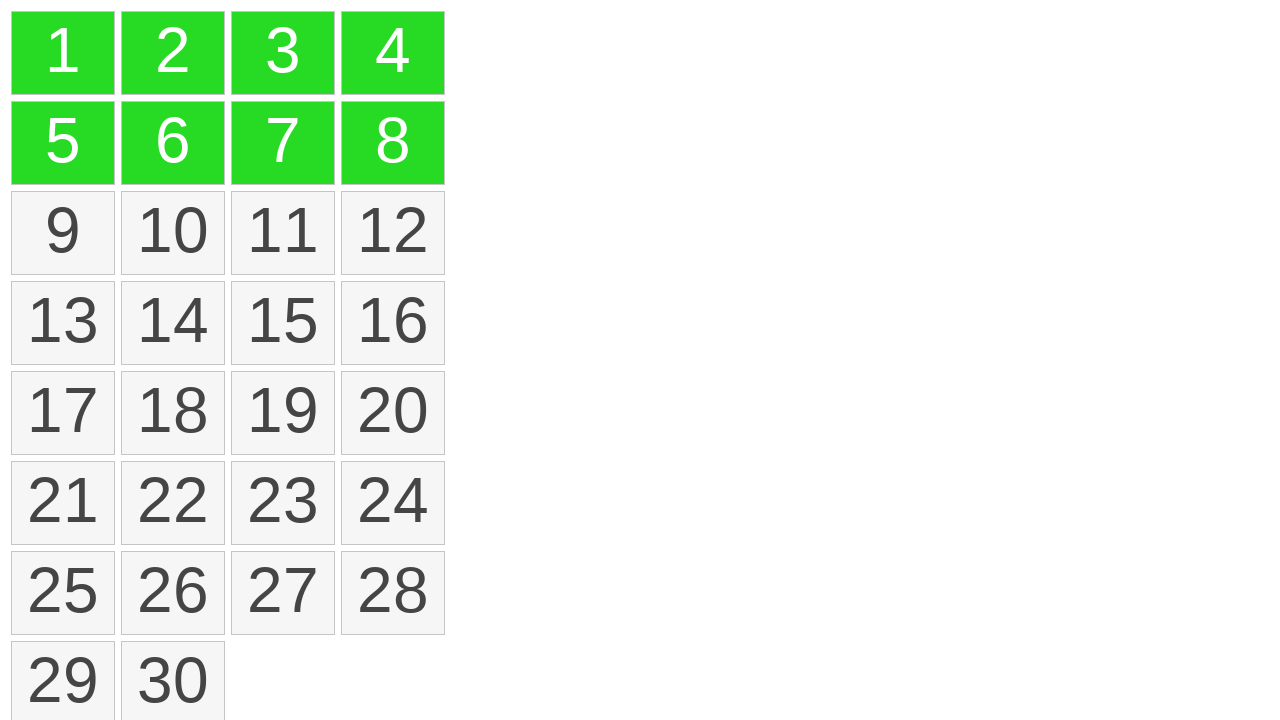

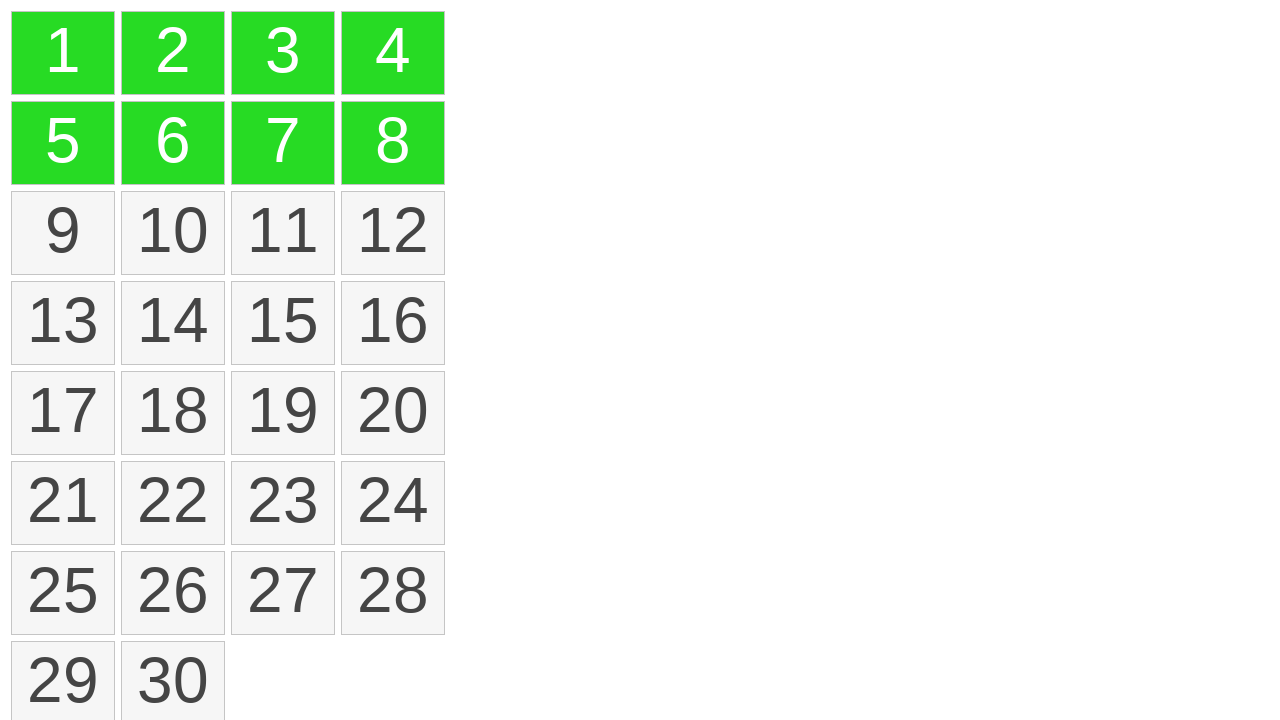